Tests the search functionality by clicking the search button, entering text, verifying input, and clearing it

Starting URL: https://webdriver.io/docs/api/

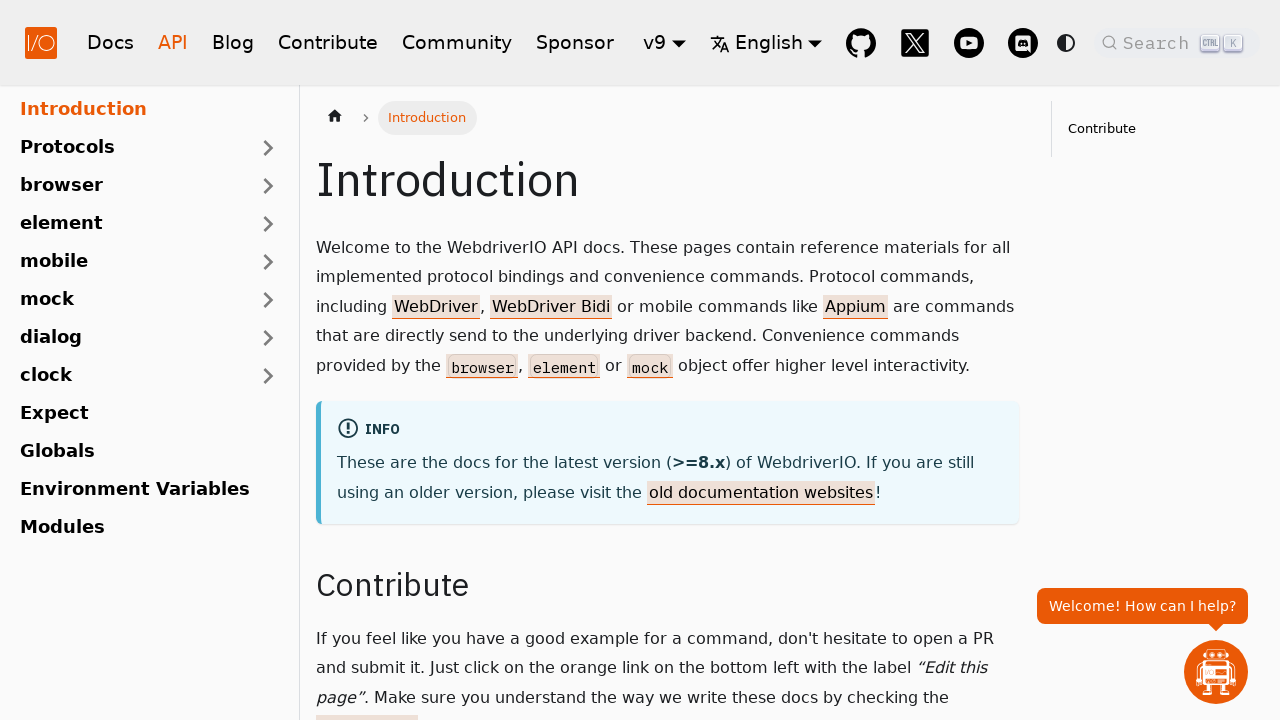

Clicked search button to open search modal at (1159, 42) on .DocSearch-Button-Placeholder
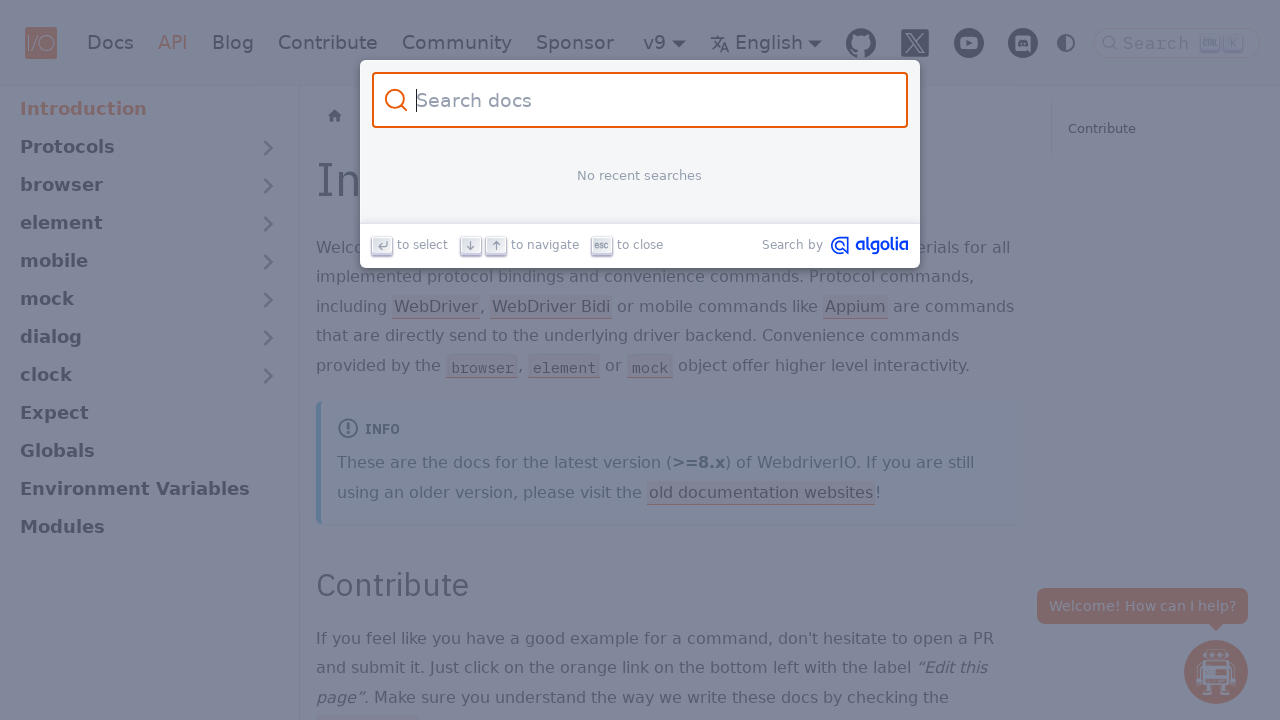

Search input field became visible
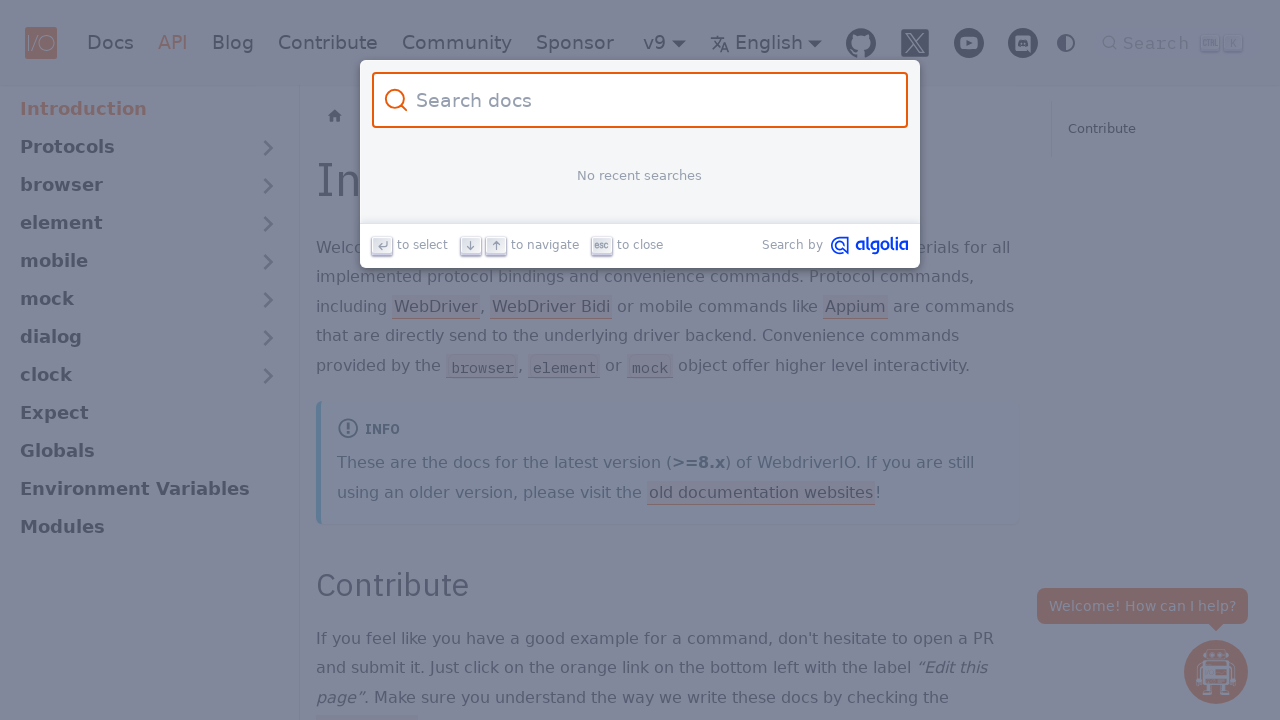

Entered 'Hi, Alex!' in search field on xpath=//*[@id='docsearch-input']
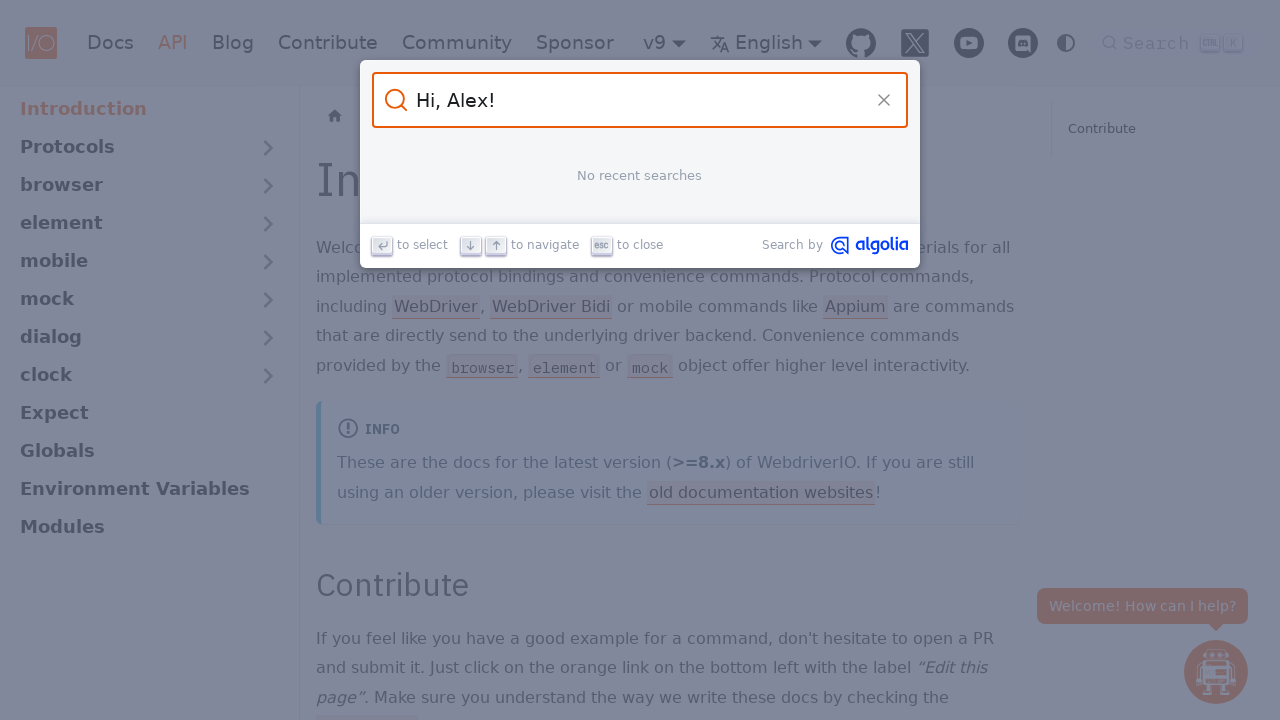

Verified search input contains 'Hi, Alex!'
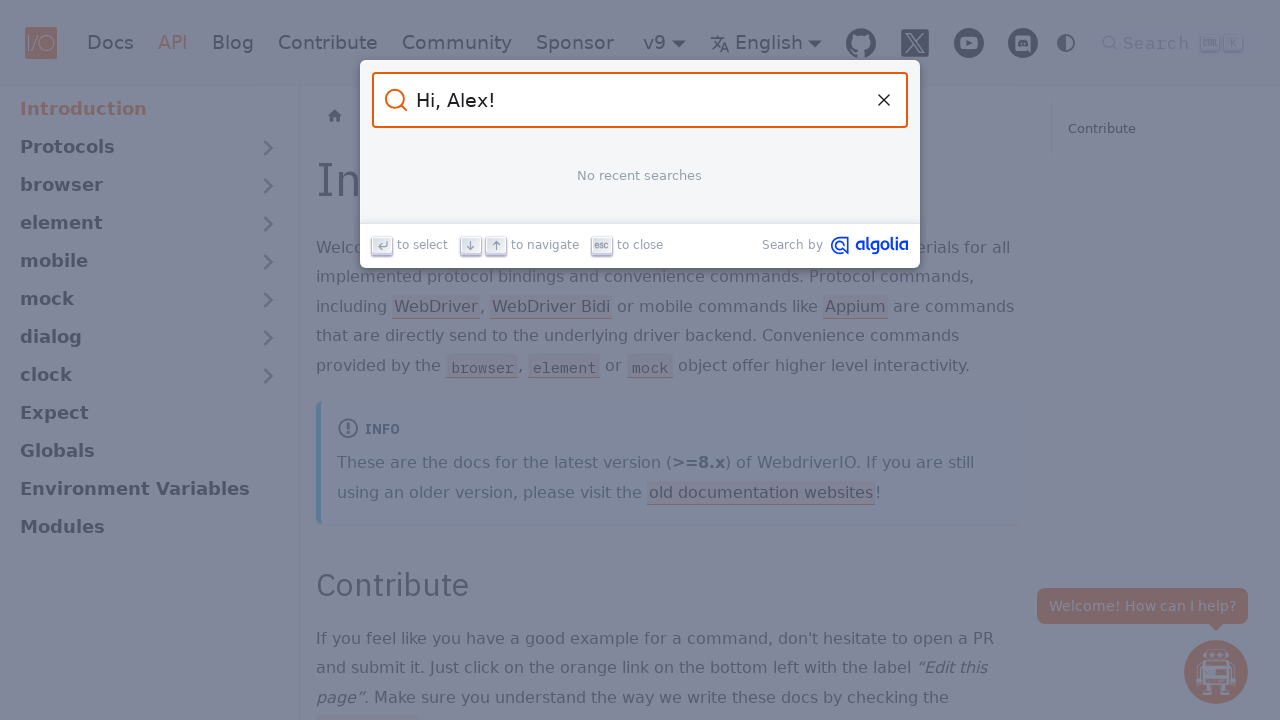

Clicked clear button to delete search text at (884, 100) on xpath=//header/form/button[@title='Clear the query' and @class='DocSearch-Reset'
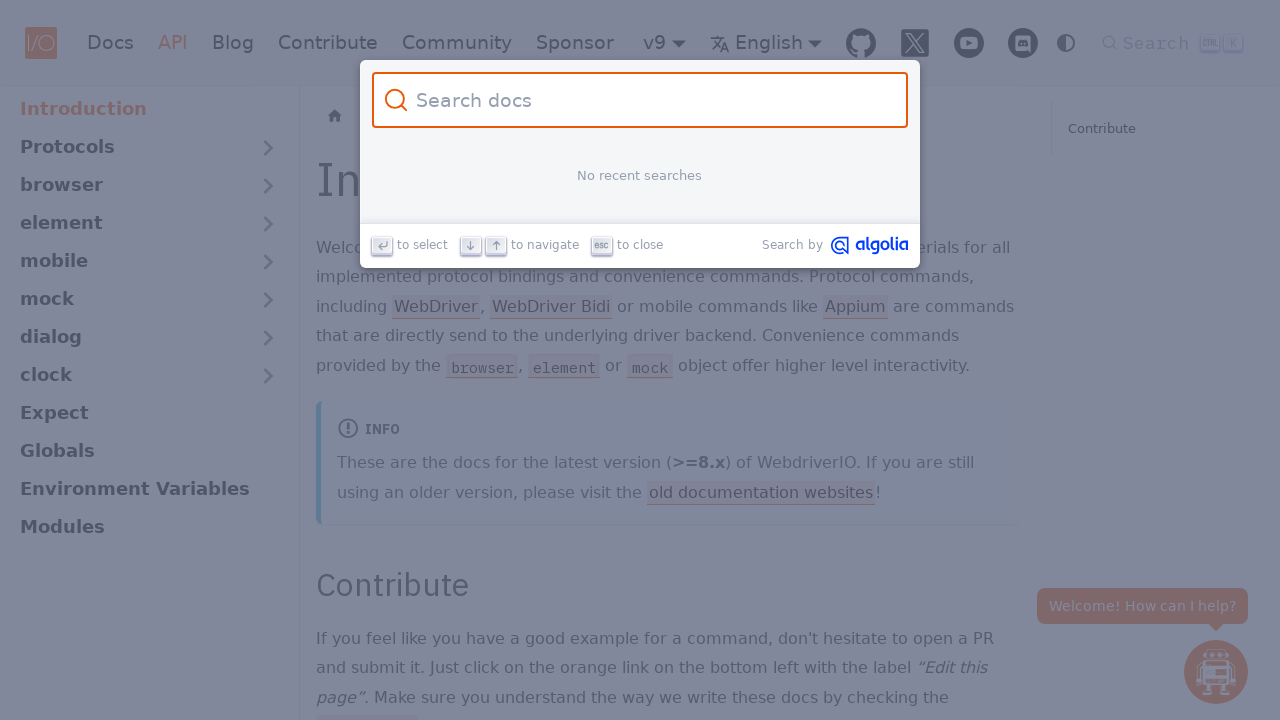

Verified search input was cleared successfully
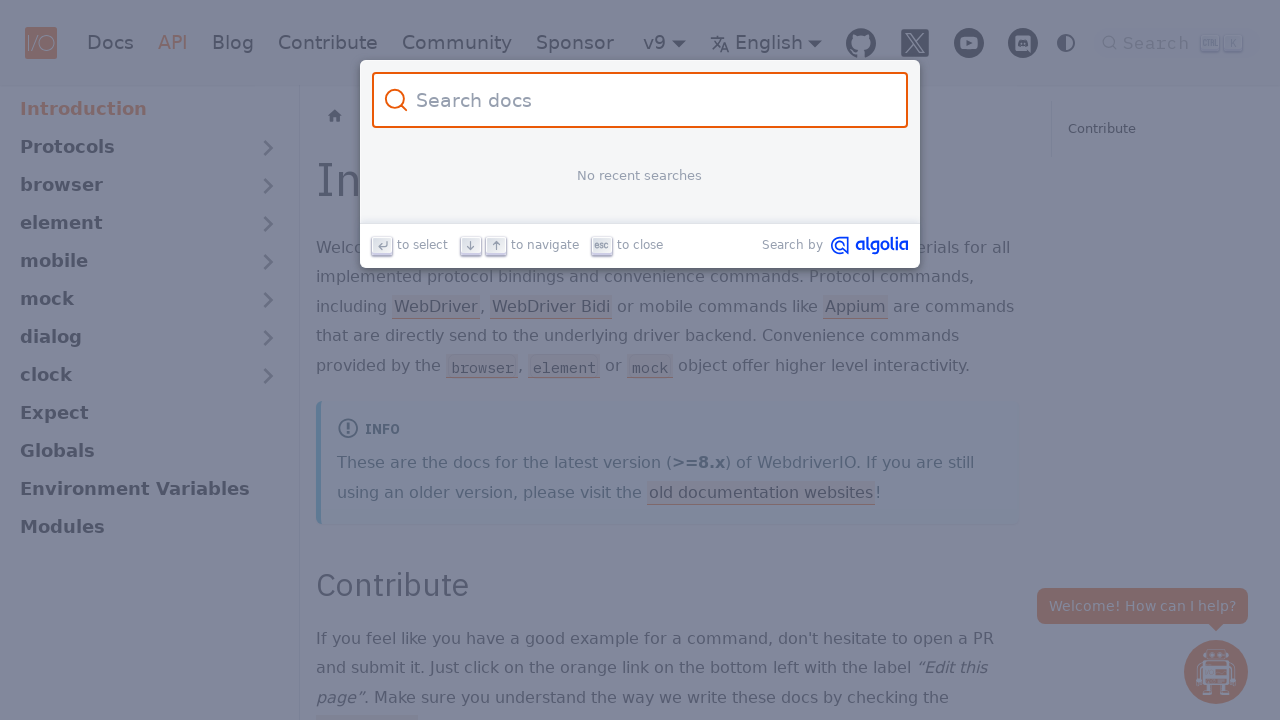

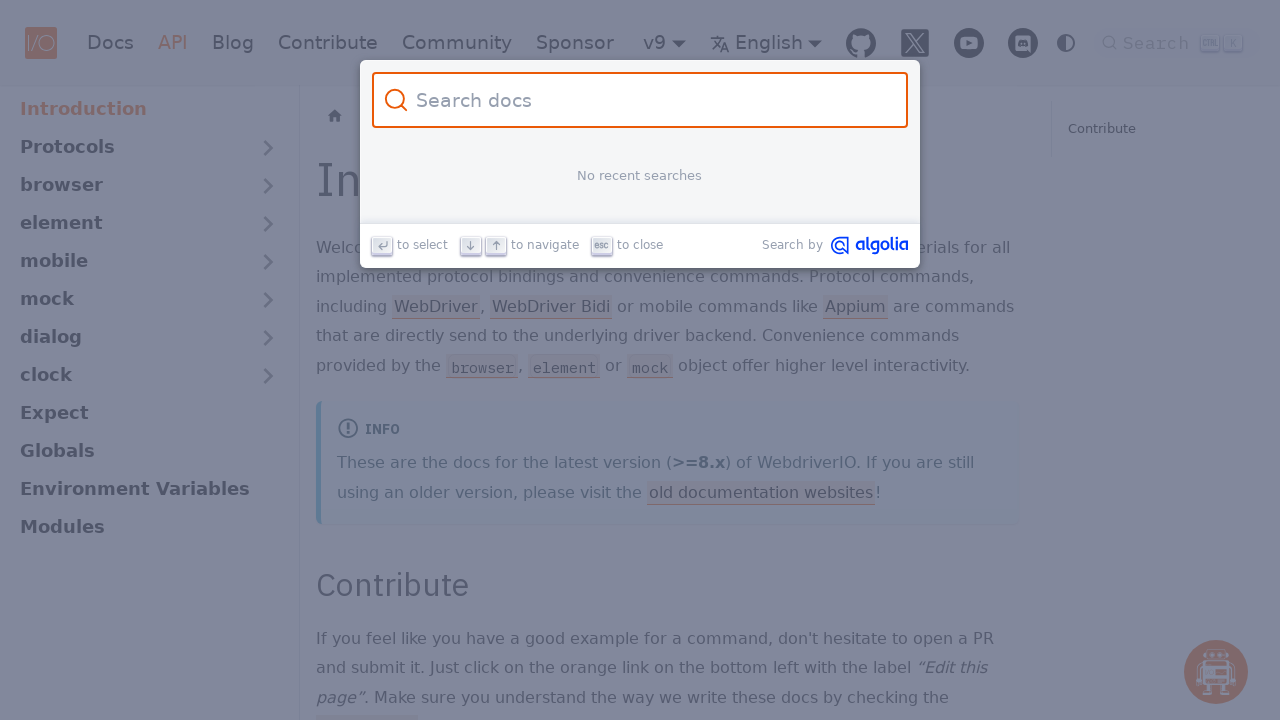